Tests that the Ampeg website can be loaded by navigating to the homepage and verifying the URL is correct

Starting URL: https://ampeg.com/index.html

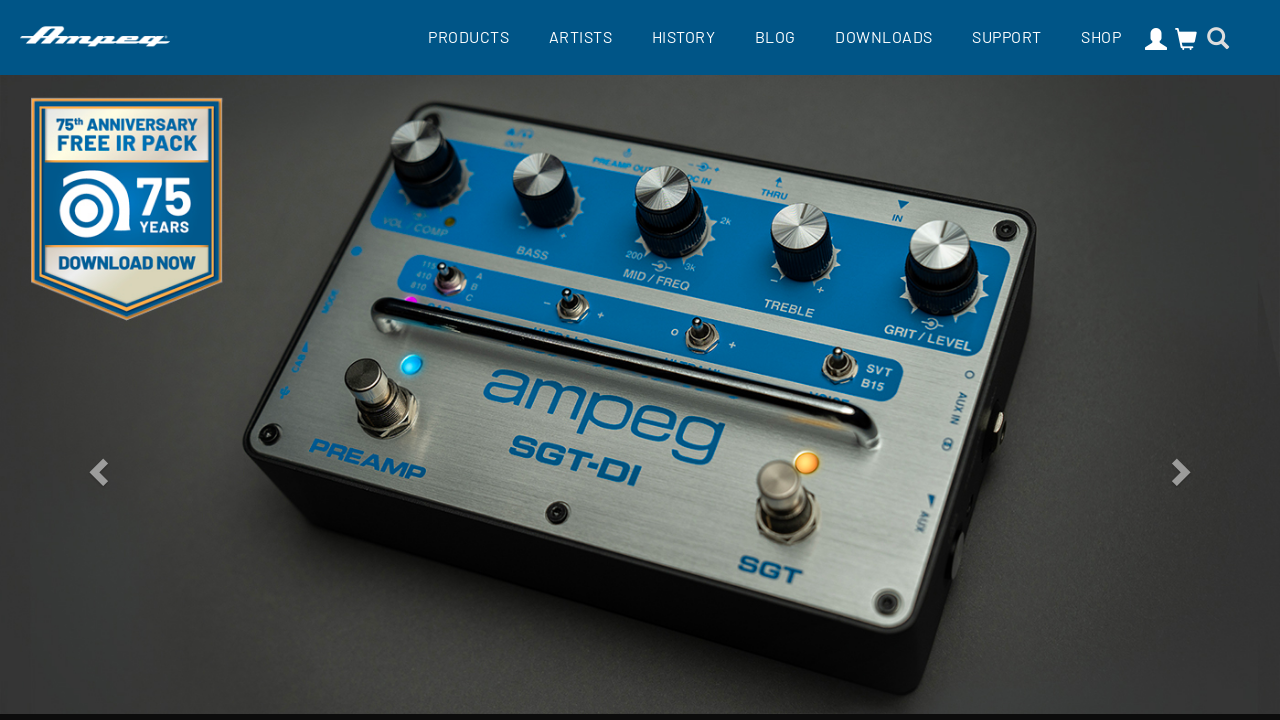

Verified Ampeg homepage URL is correct (https://ampeg.com/index.html)
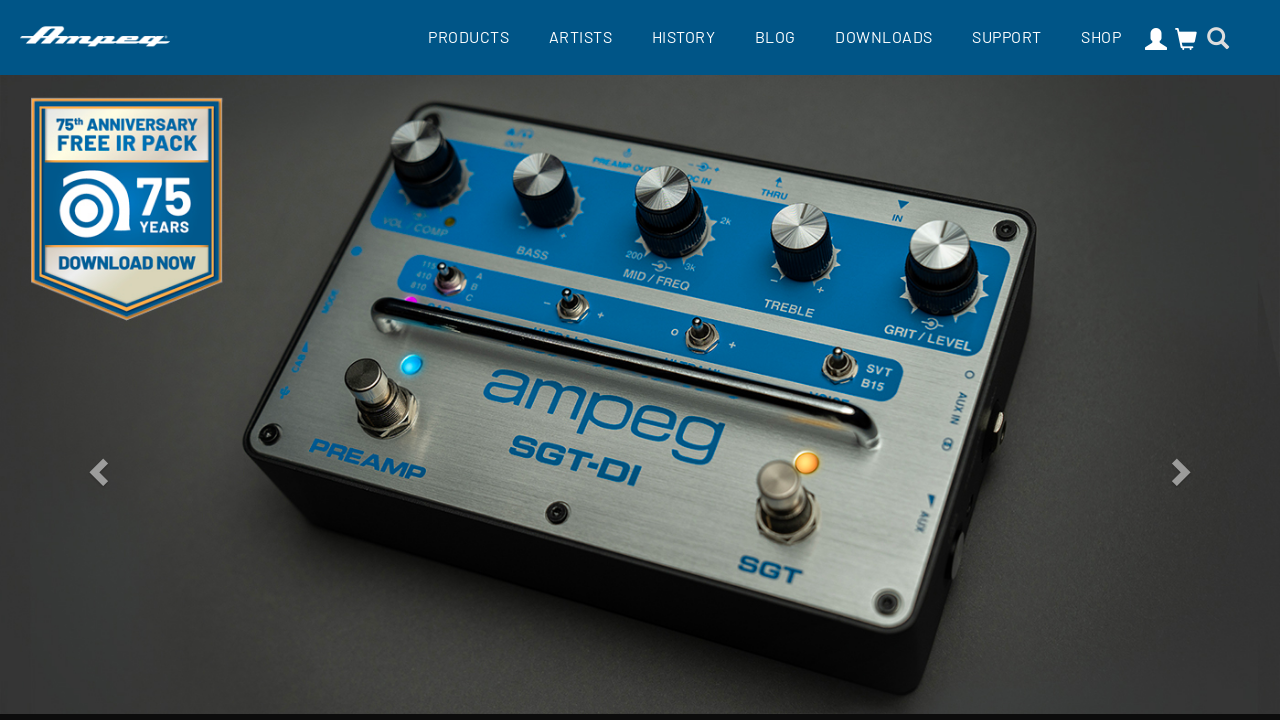

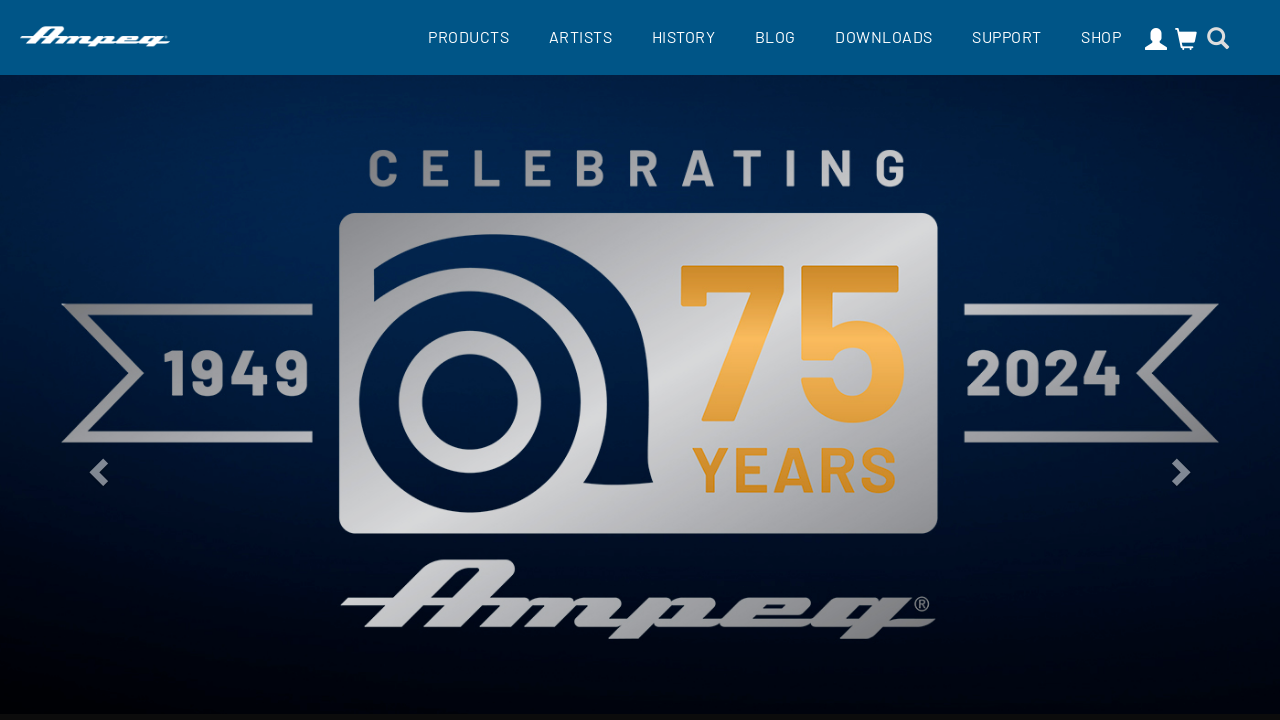